Navigates to the RedBus homepage and verifies the page loads successfully

Starting URL: https://www.redbus.in

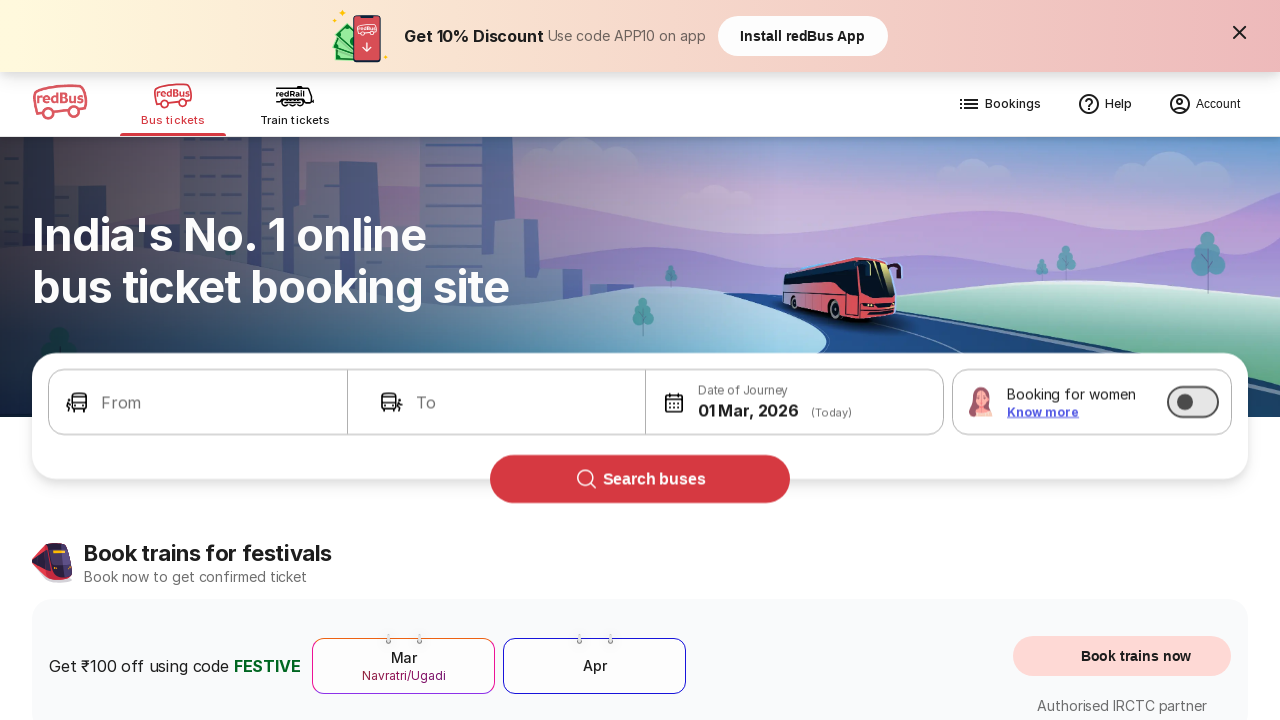

Waited for DOM content to load on RedBus homepage
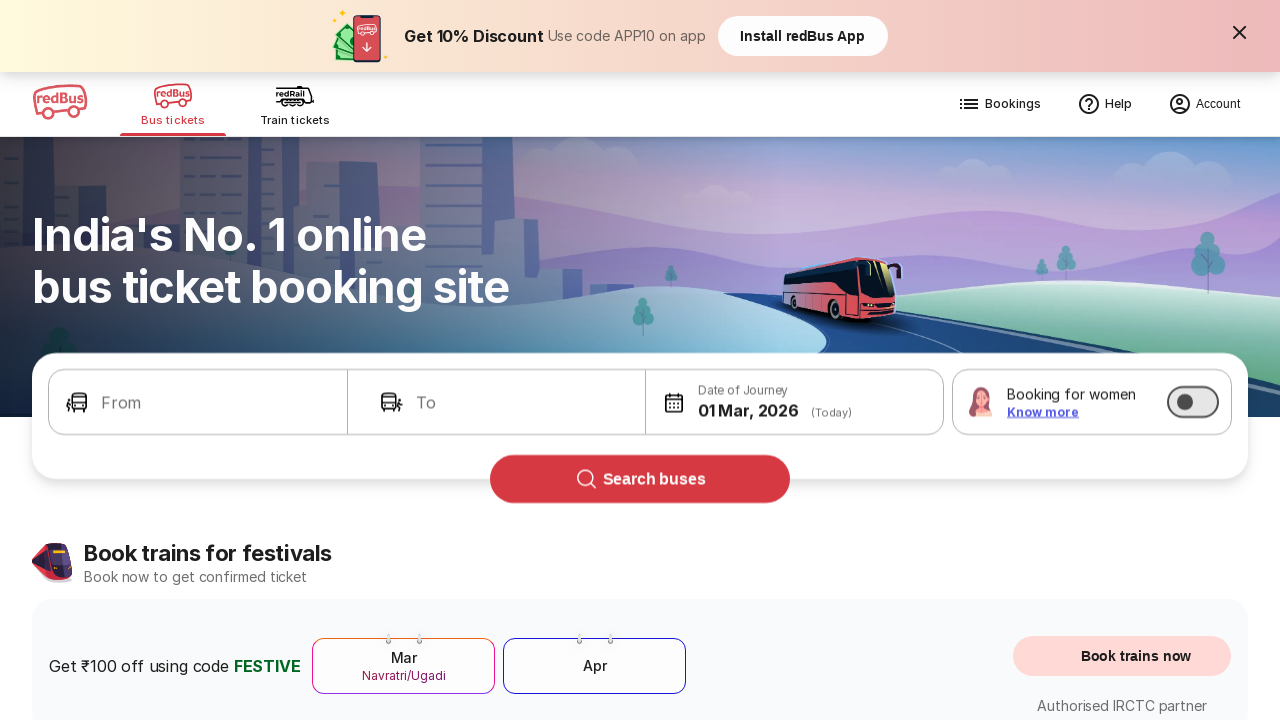

Verified body element is visible - RedBus homepage loaded successfully
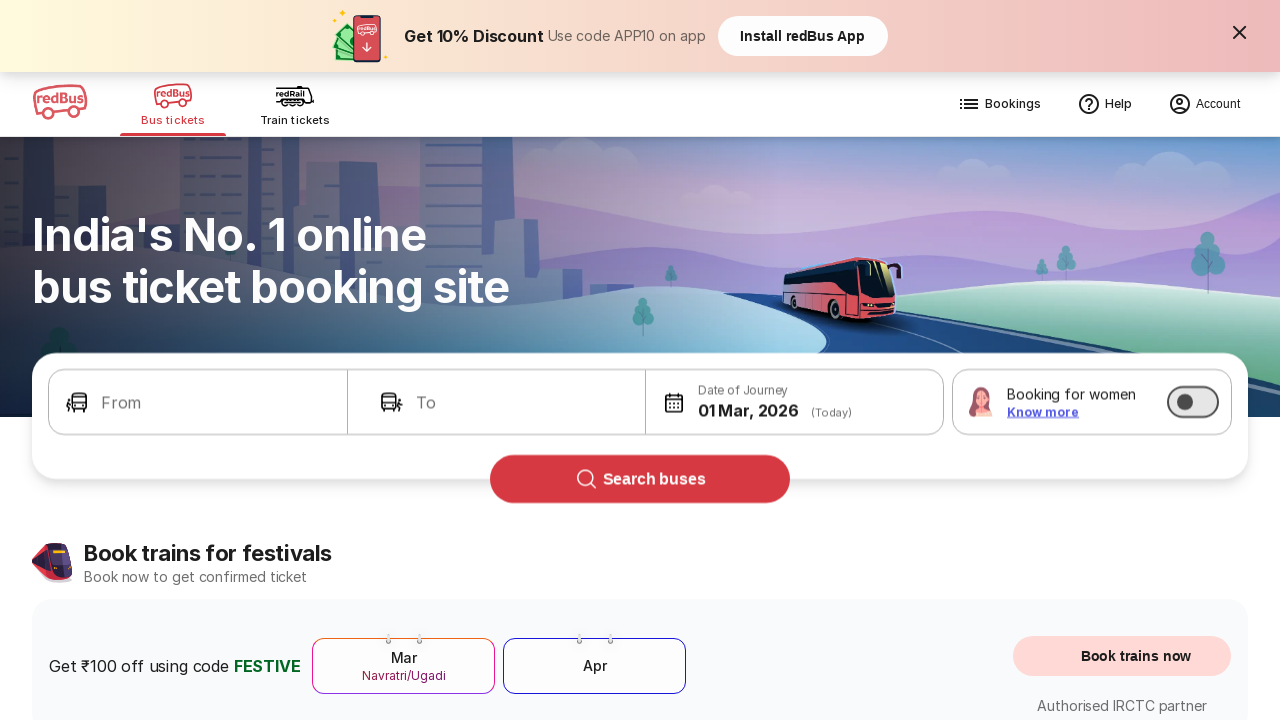

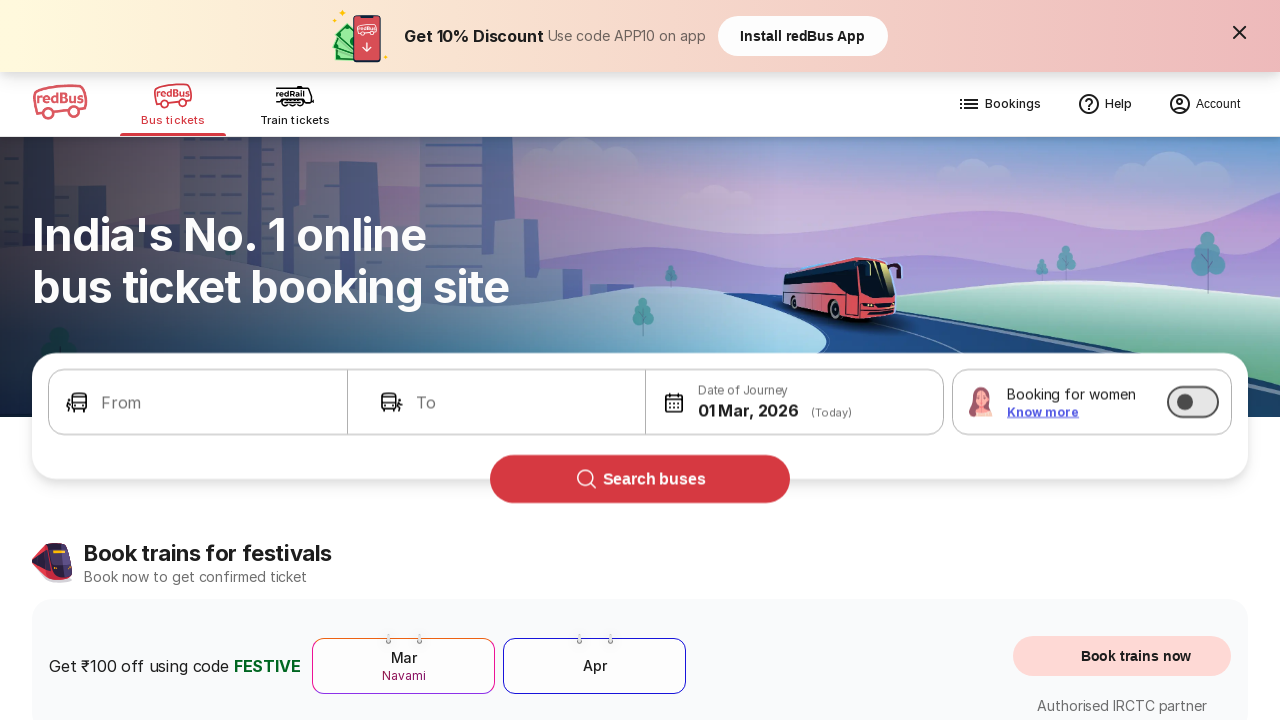